Navigates to HYR Tutorials website and locates the "Selenium Practice" link element on the page.

Starting URL: https://www.hyrtutorials.com/

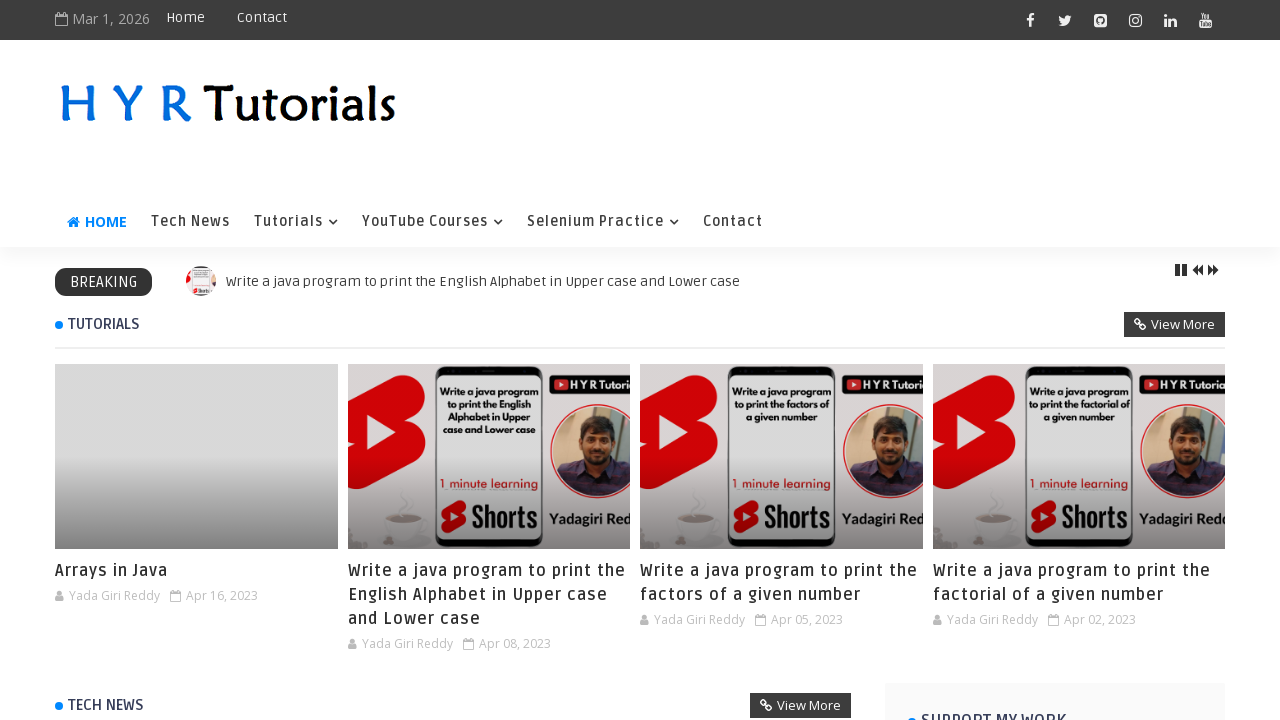

Waited for page to load DOM content
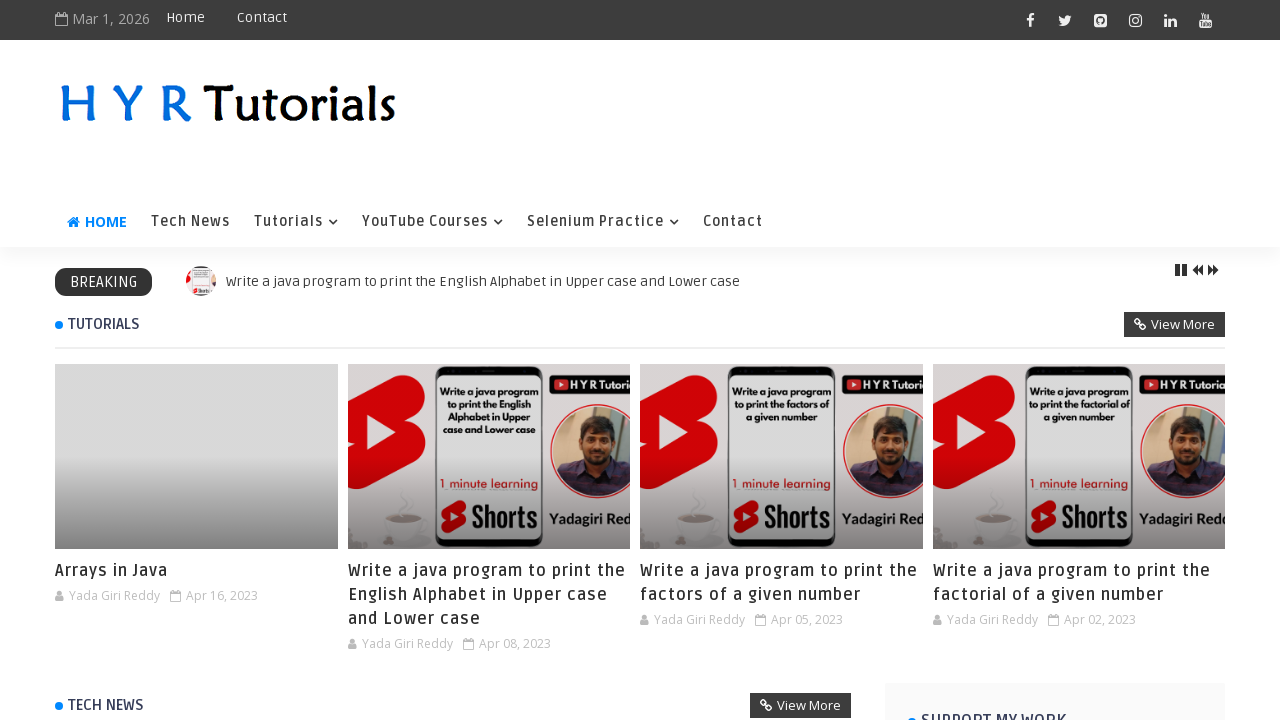

Located the Selenium Practice link element
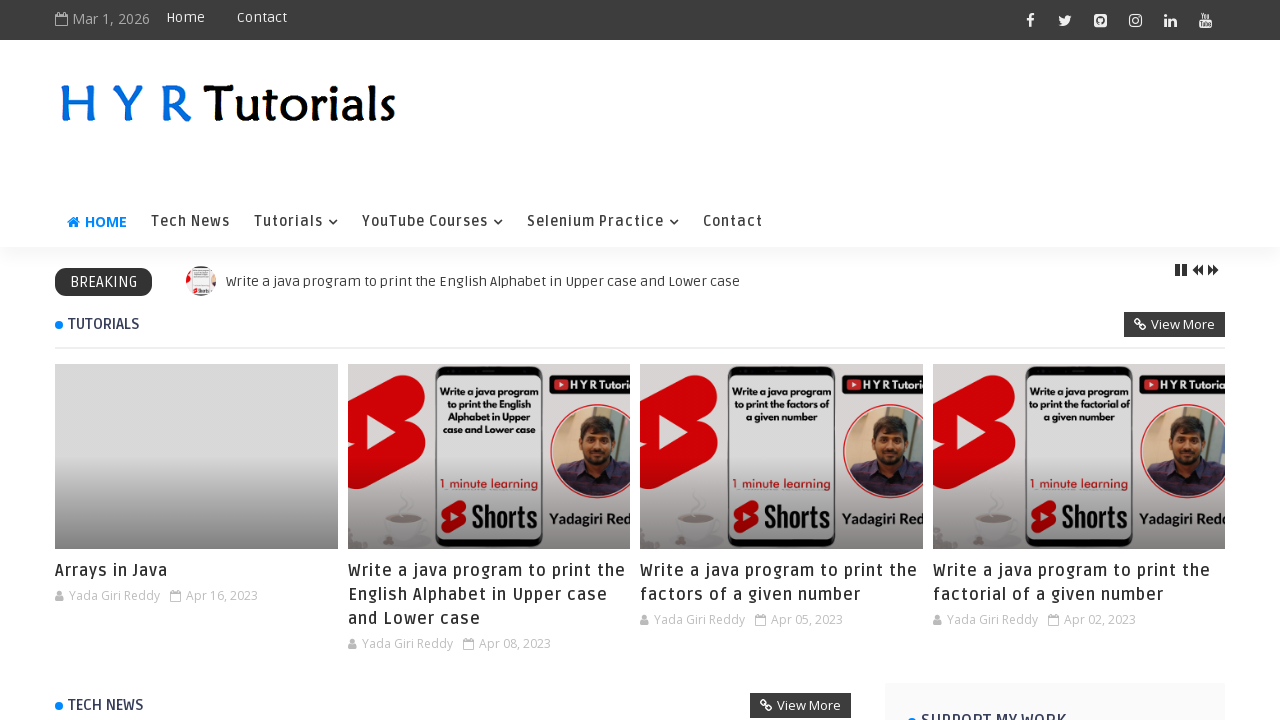

Waited for Selenium Practice link to become visible
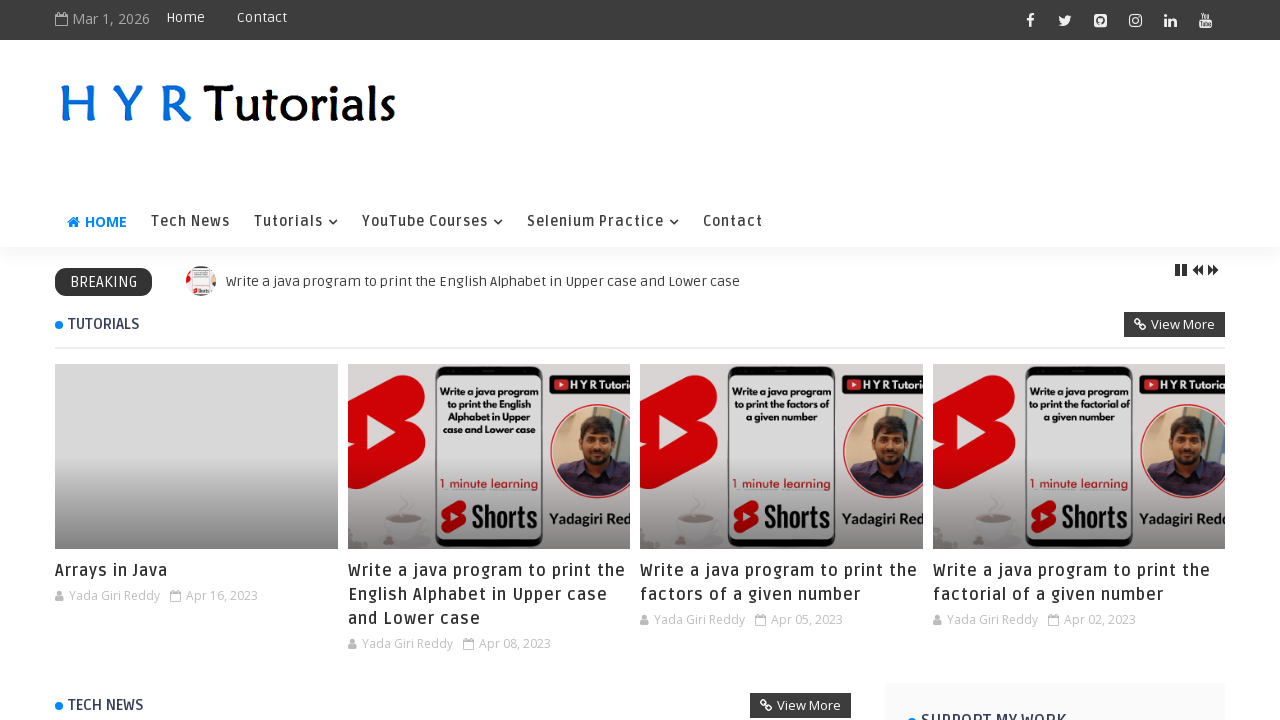

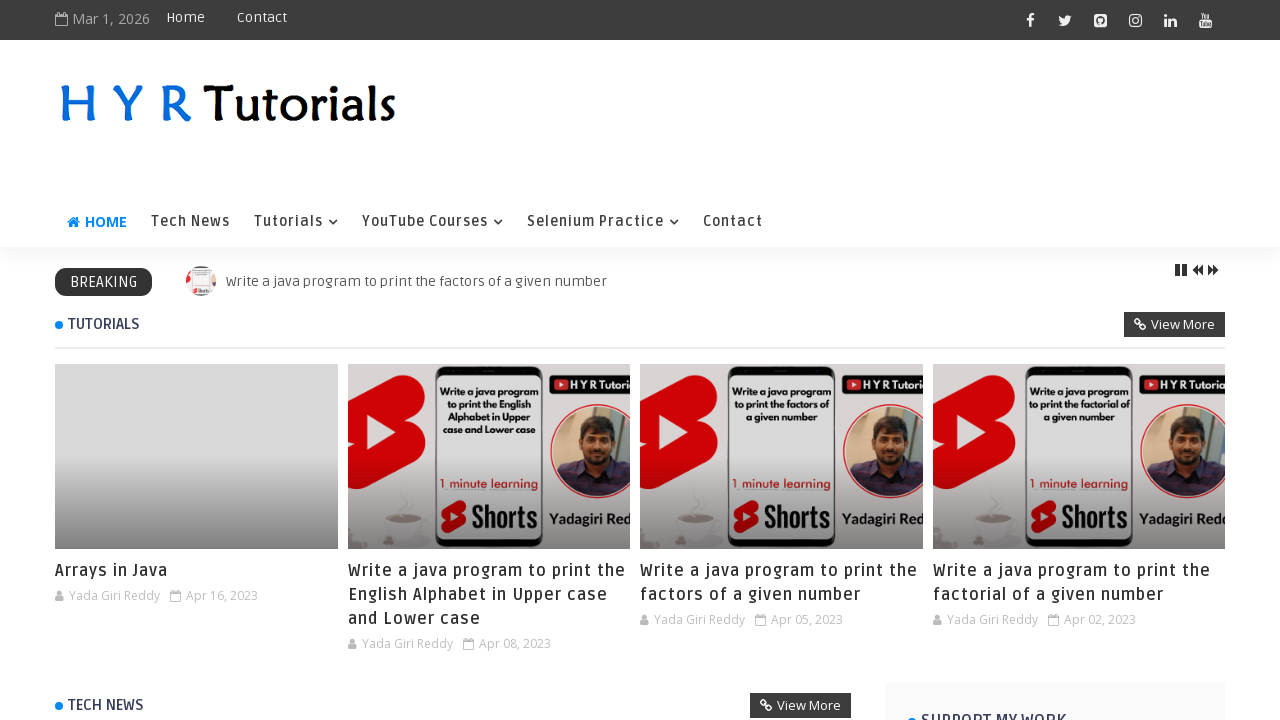